Navigates to an XPath examples page and clicks a button with text "Gold"

Starting URL: https://suninjuly.github.io/xpath_examples

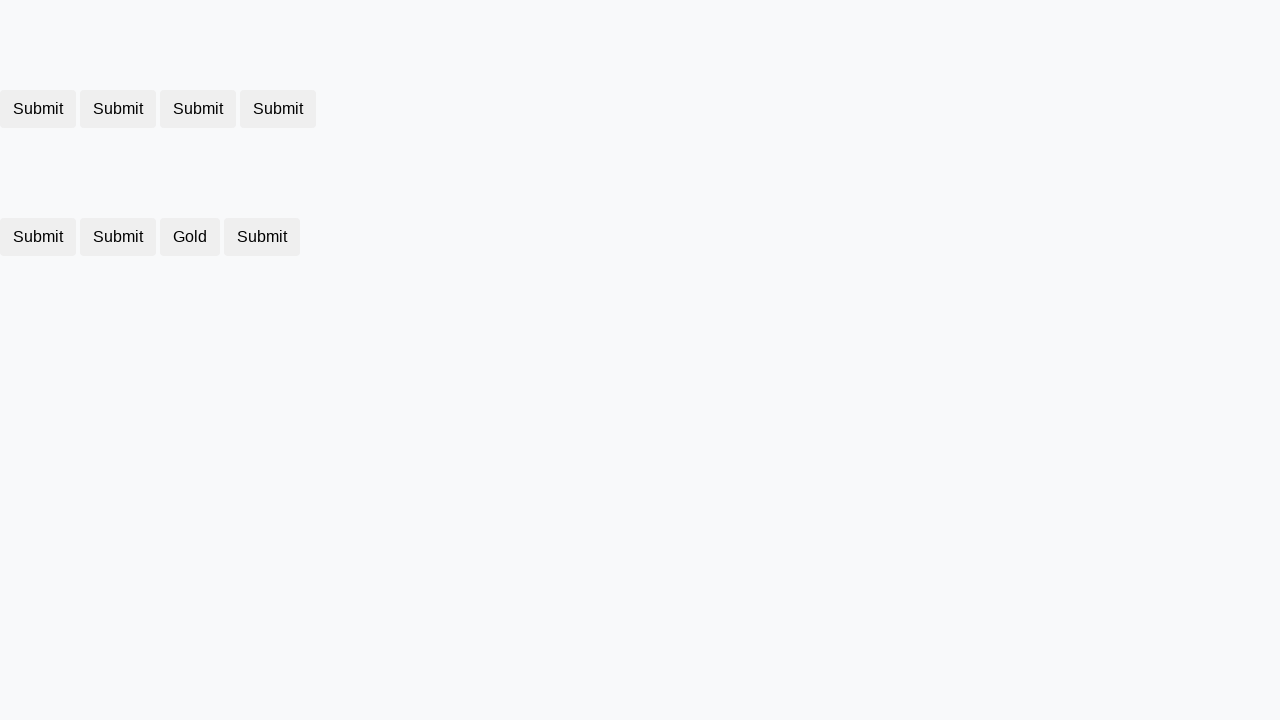

Clicked the Gold button at (190, 237) on xpath=//button[text()='Gold']
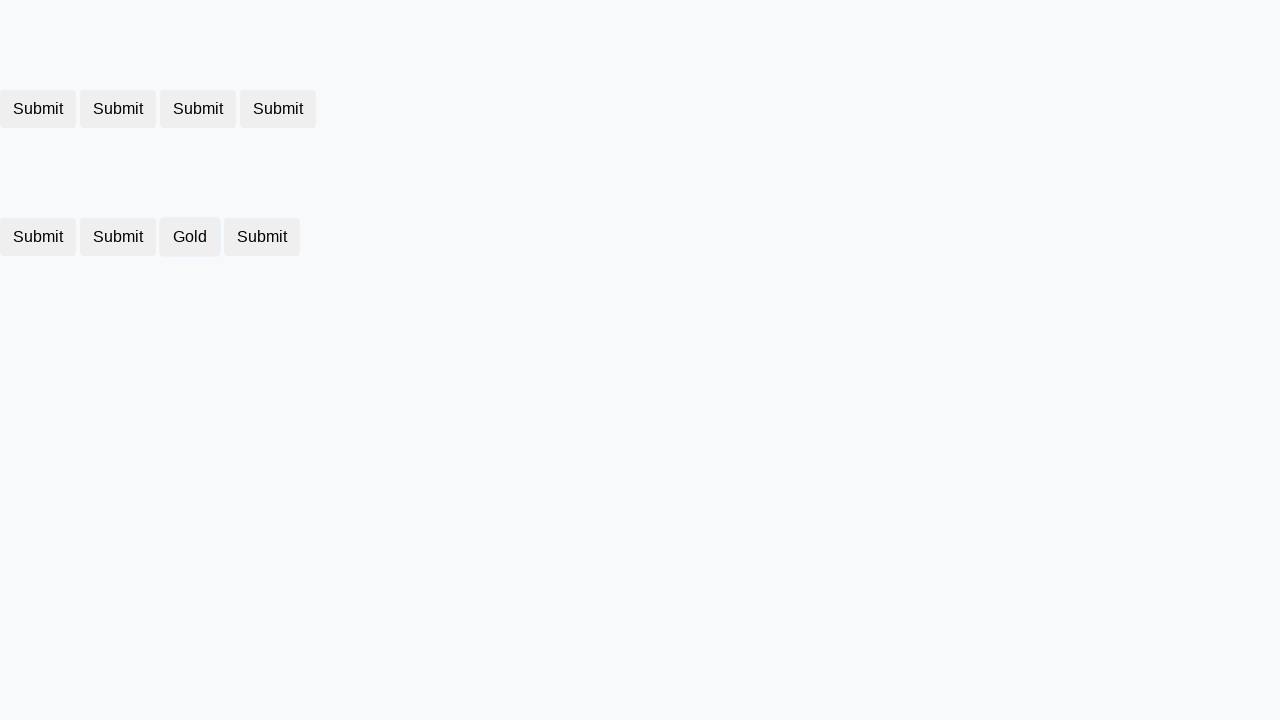

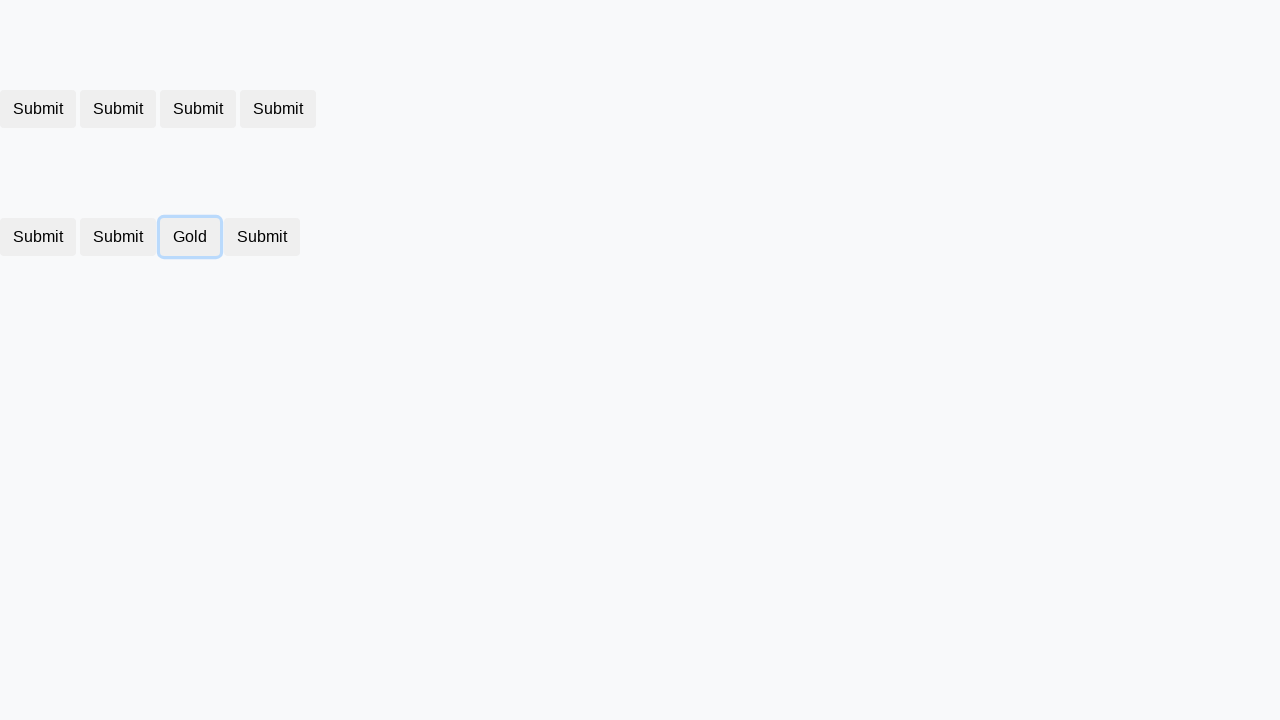